Tests adding a product to shopping cart and verifying that clicking a button changes the page heading

Starting URL: https://andreendo.github.io/sample-ui-compras/example.html

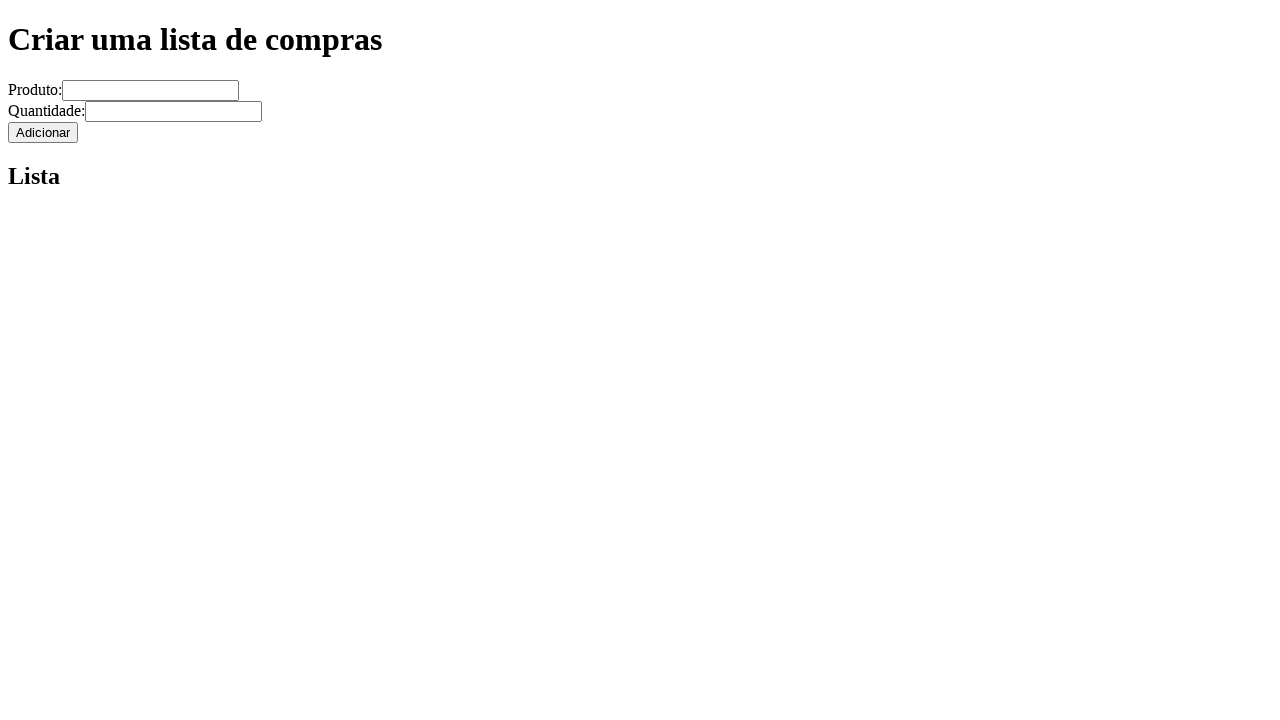

Filled product name field with 'Teste de Software' on input[name='produto']
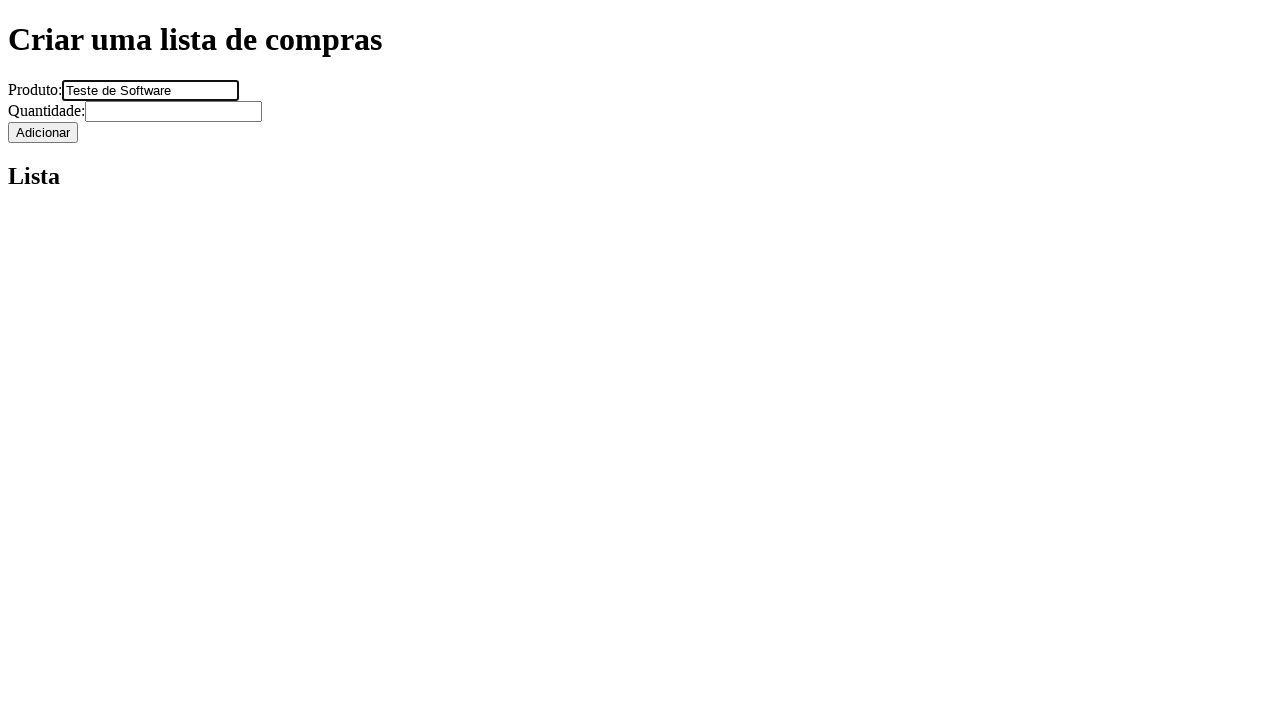

Filled quantity field with '10' on input[name='quantidade']
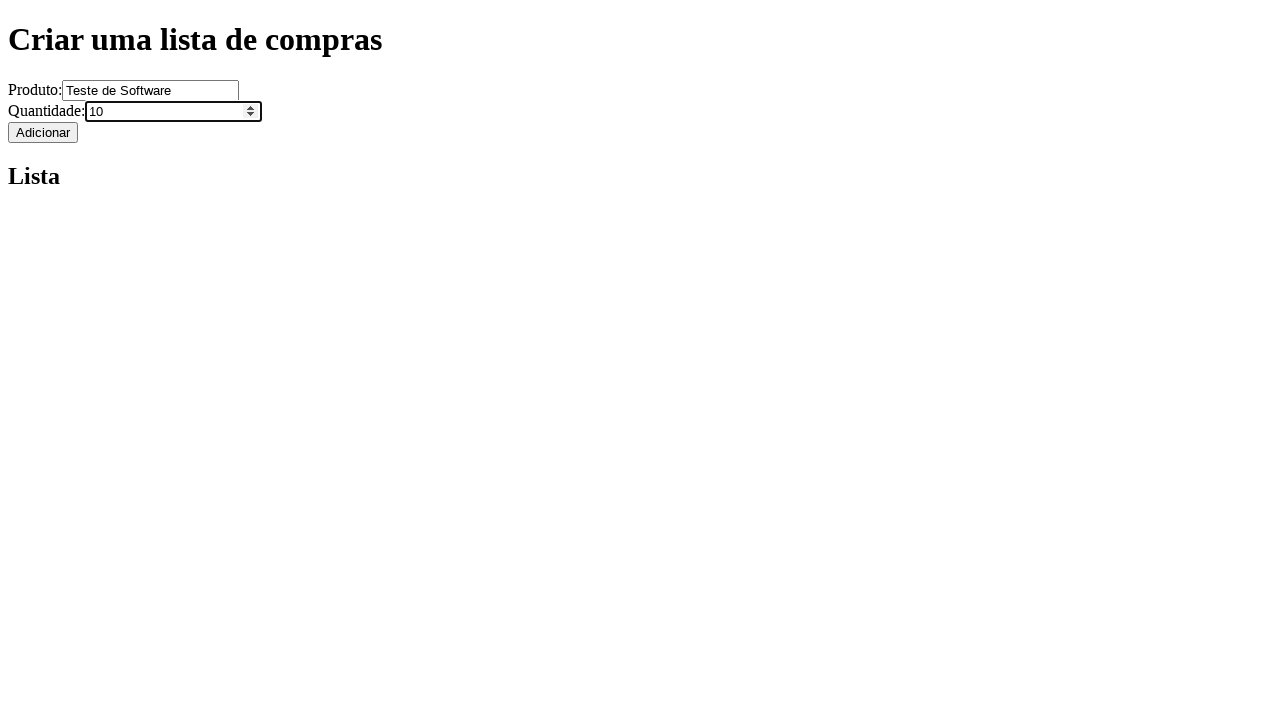

Clicked submit button to add product to cart at (43, 132) on xpath=//*[@id='root']/div/form/input
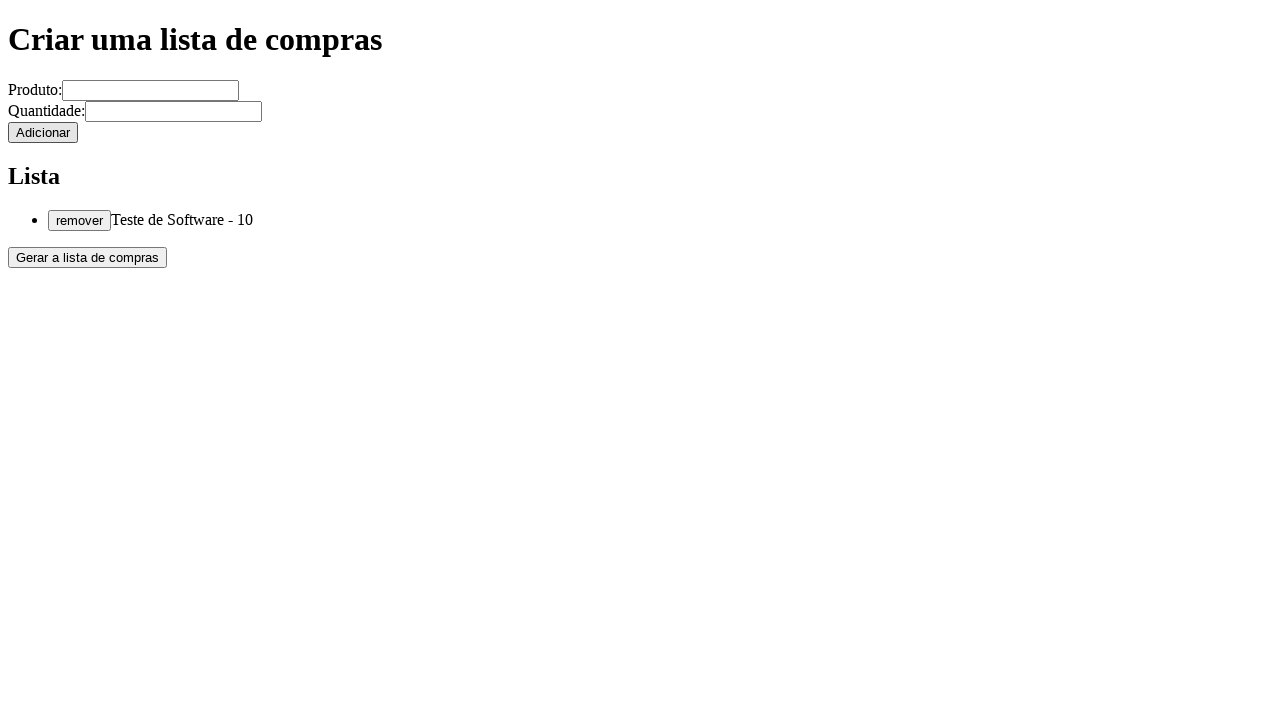

Captured initial page heading text
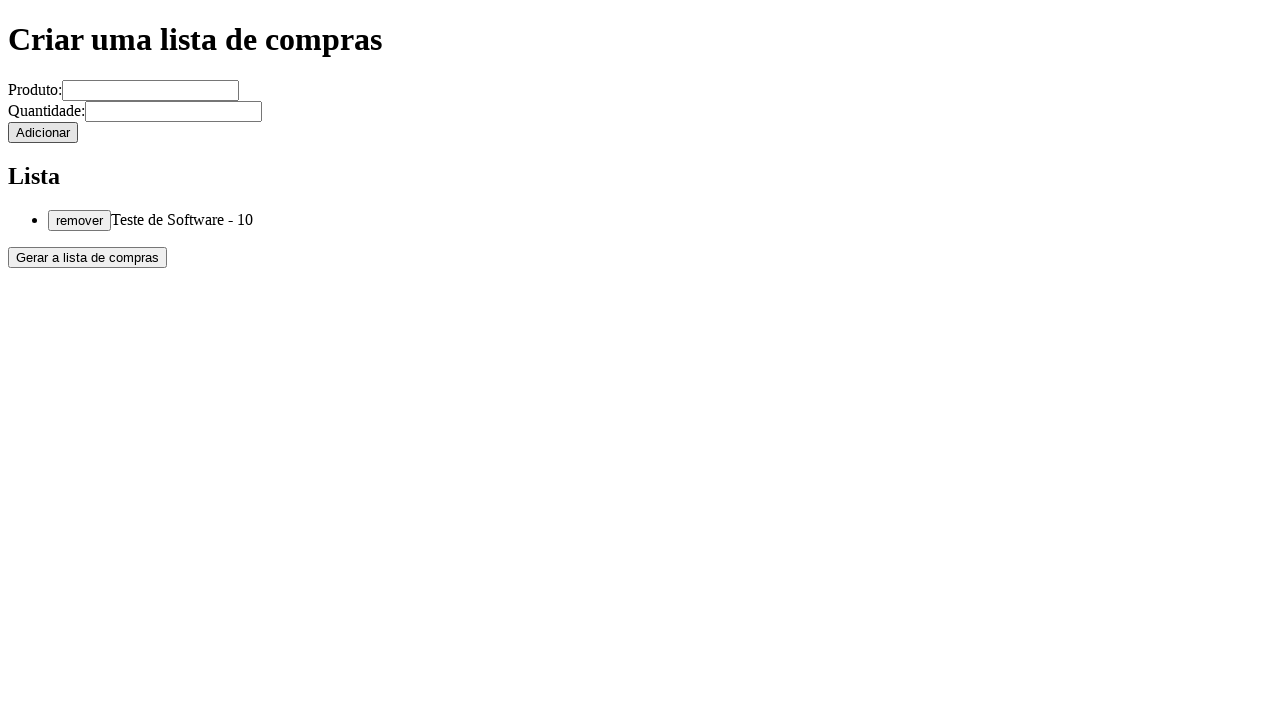

Clicked proceed button to change page at (88, 257) on xpath=//*[@id='root']/div/div/button
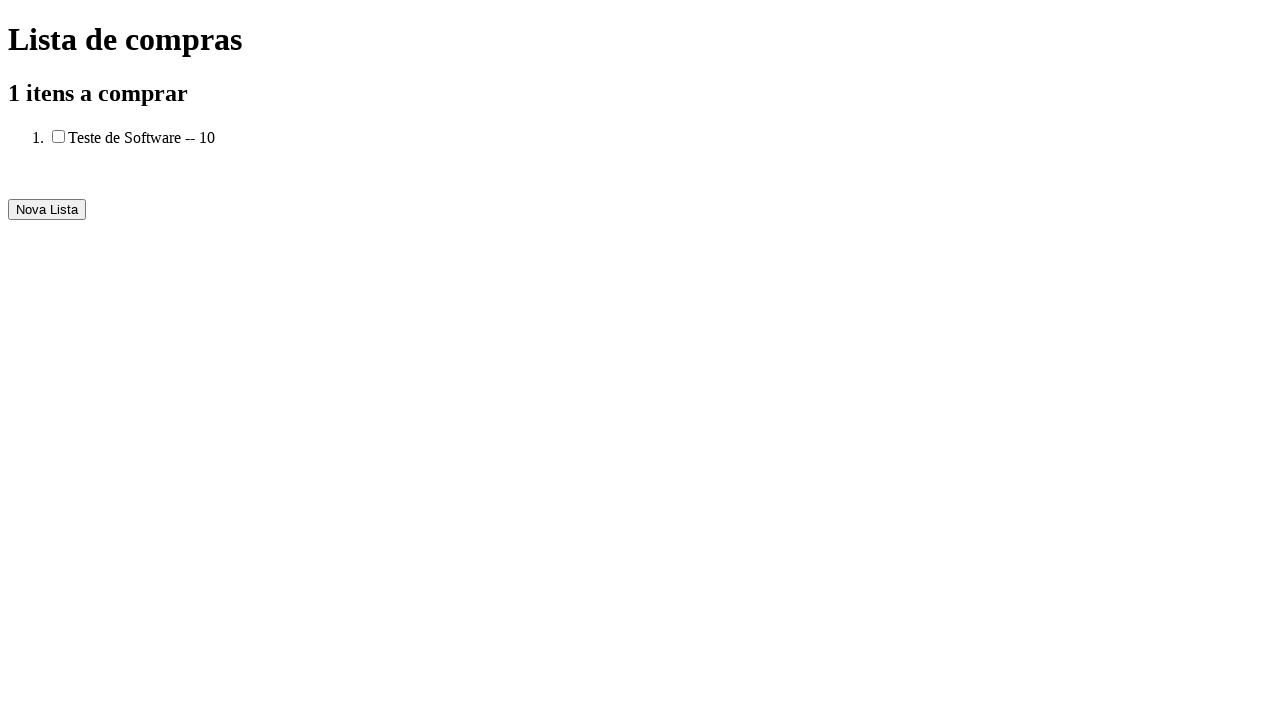

Captured new page heading text after button click
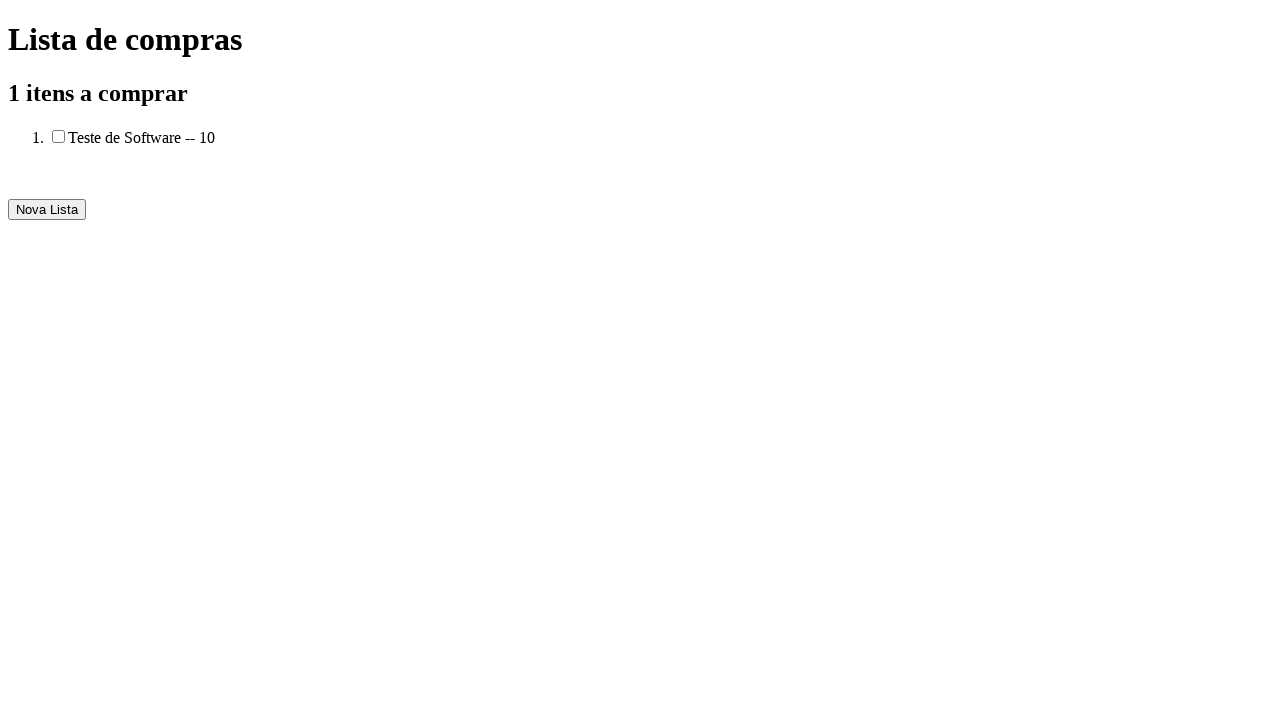

Verified that page heading changed from initial state
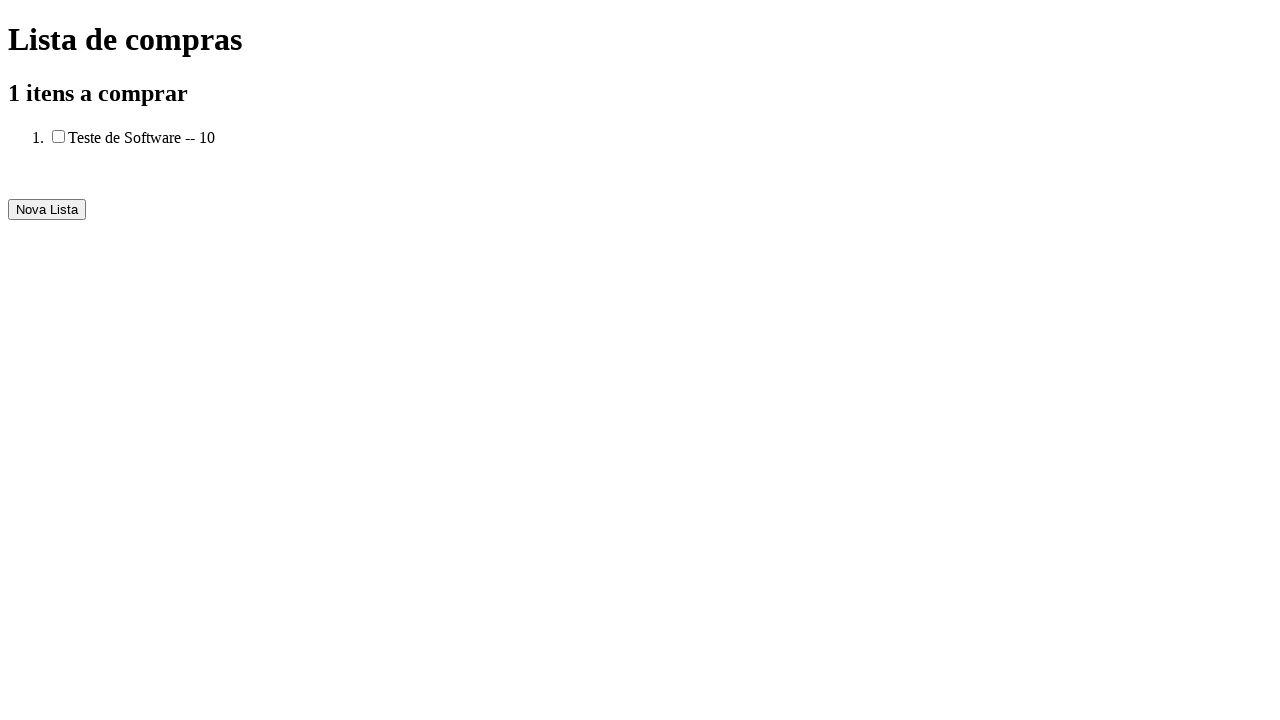

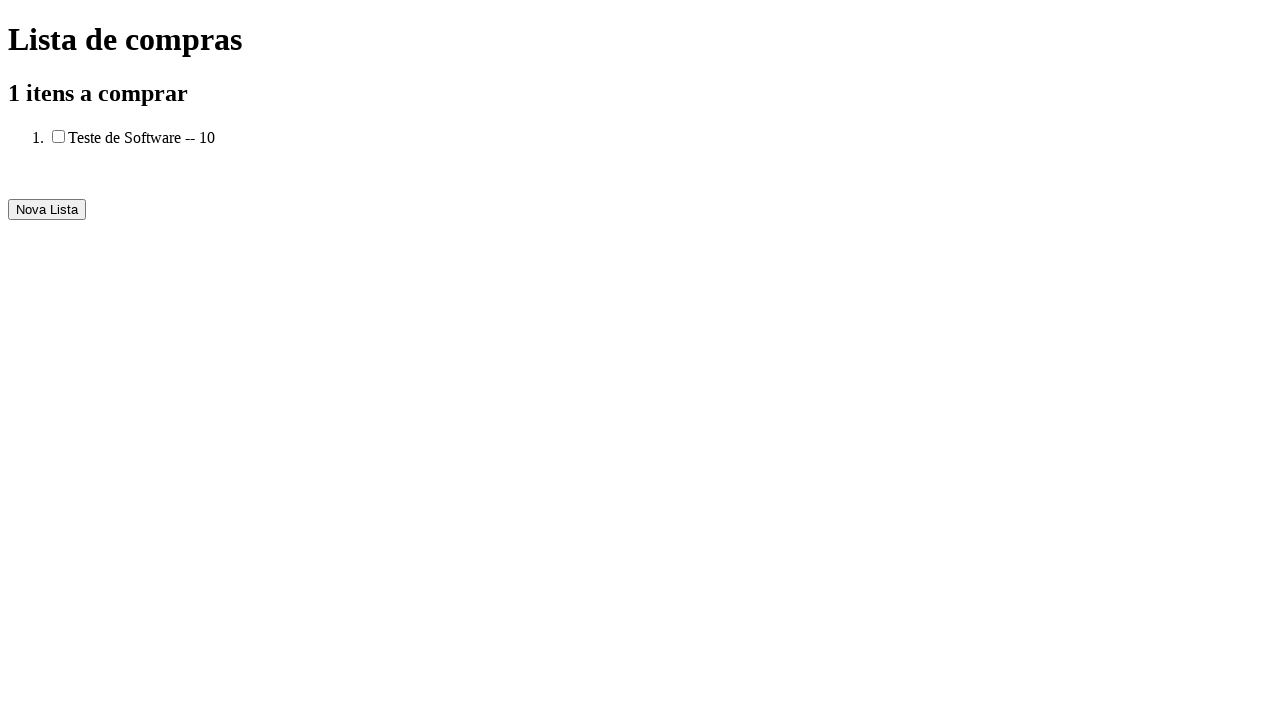